Tests button enable/disable state by repeatedly checking if a submit button is enabled and clicking it when it becomes active on a Blogspot test page.

Starting URL: http://only-testing-blog.blogspot.in/2013/11/new-test.html

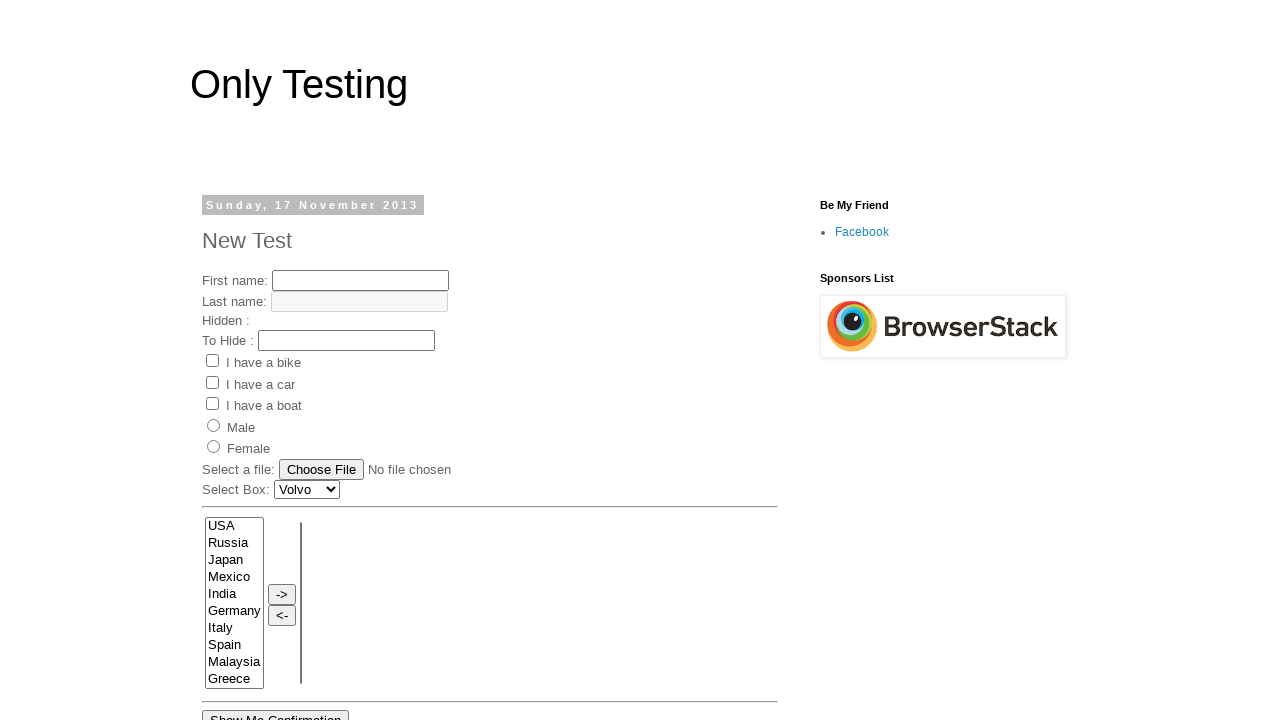

Date header element became visible
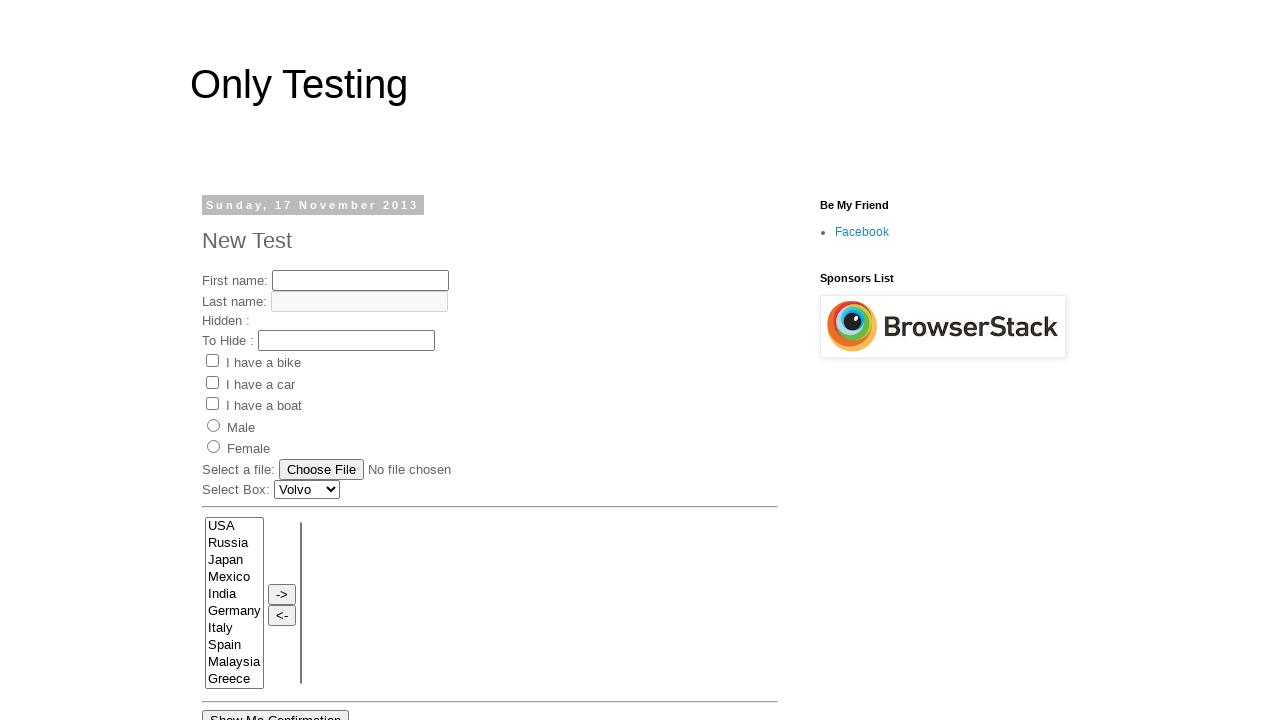

Submit button became visible
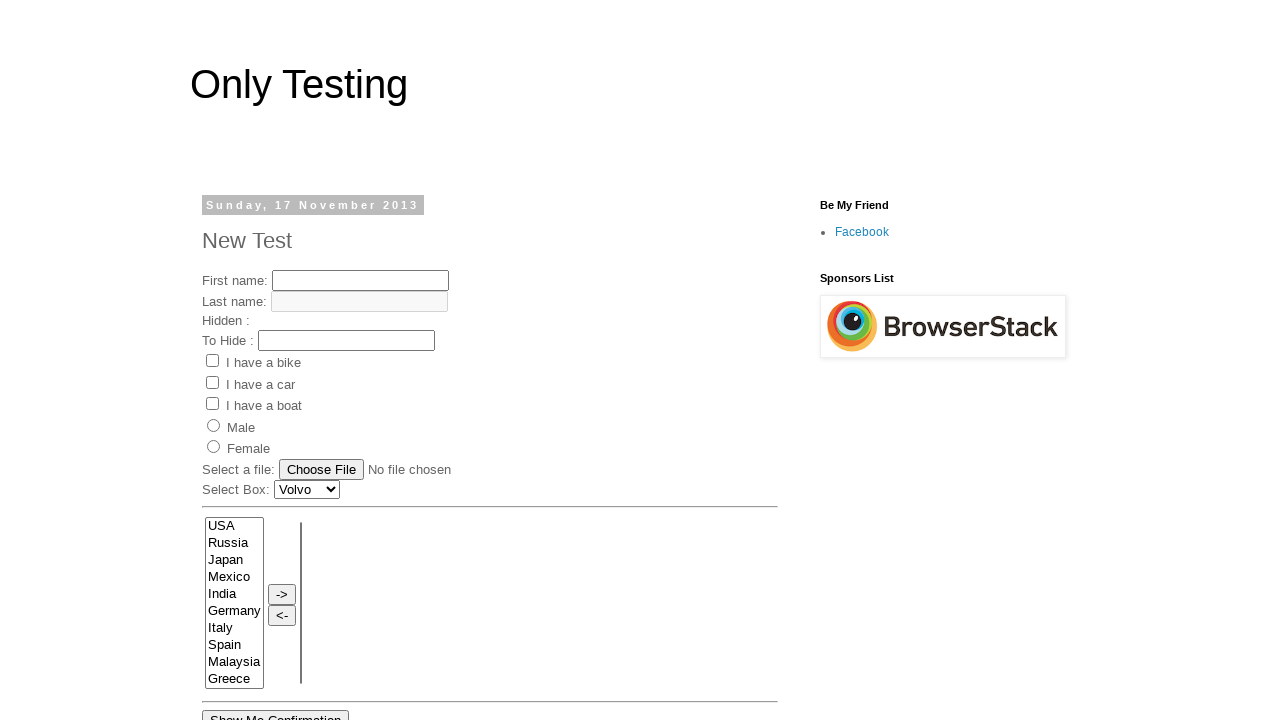

Checked submit button enabled state: button is disabled
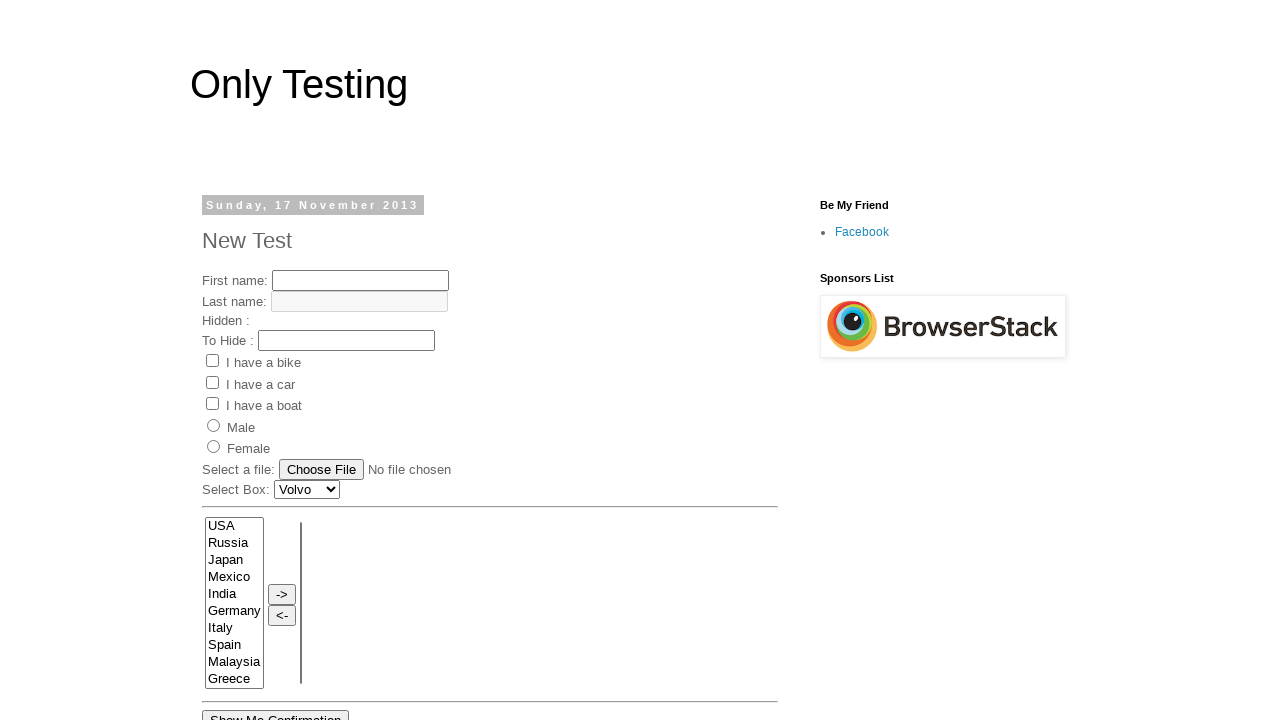

Waited 500ms before rechecking button state
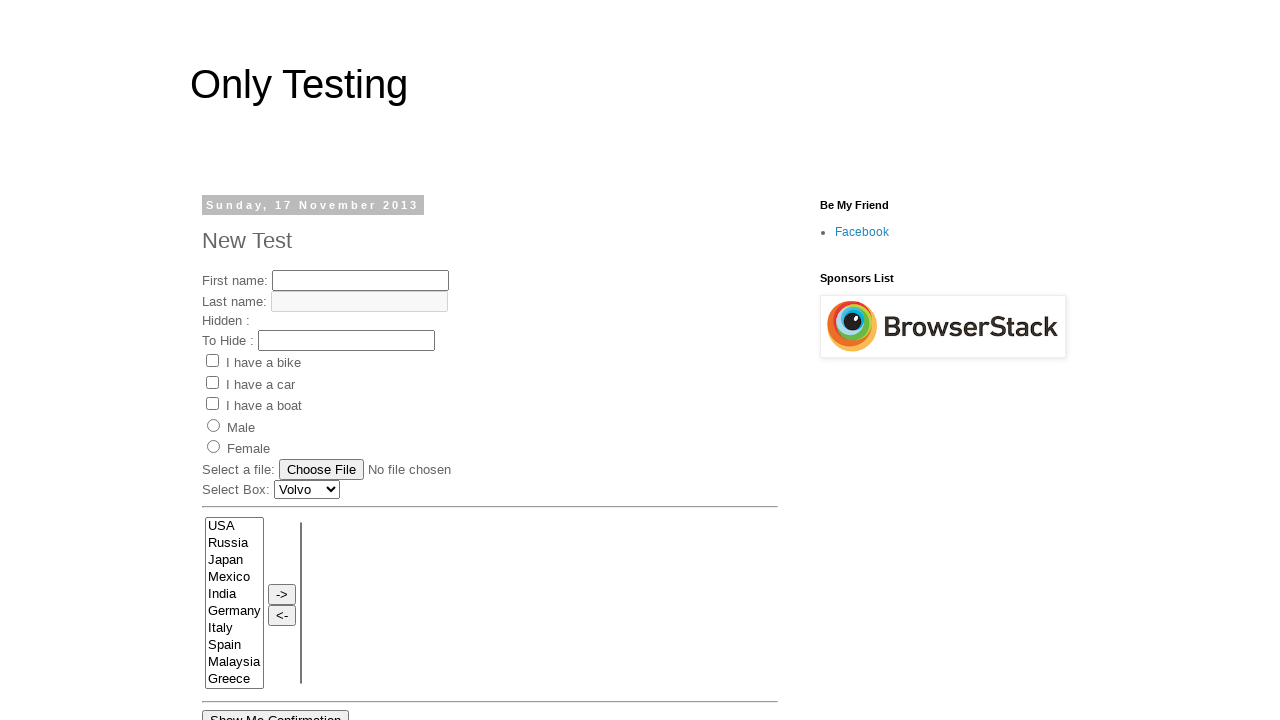

Checked submit button enabled state: button is disabled
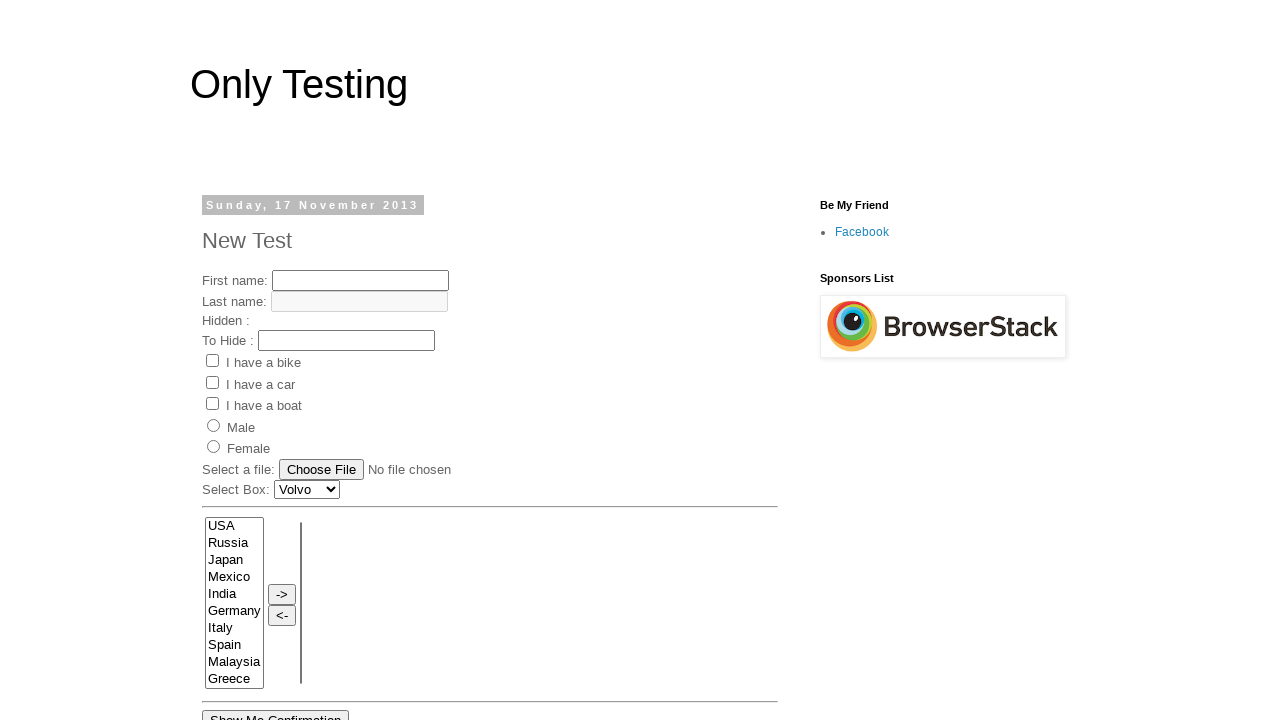

Waited 500ms before rechecking button state
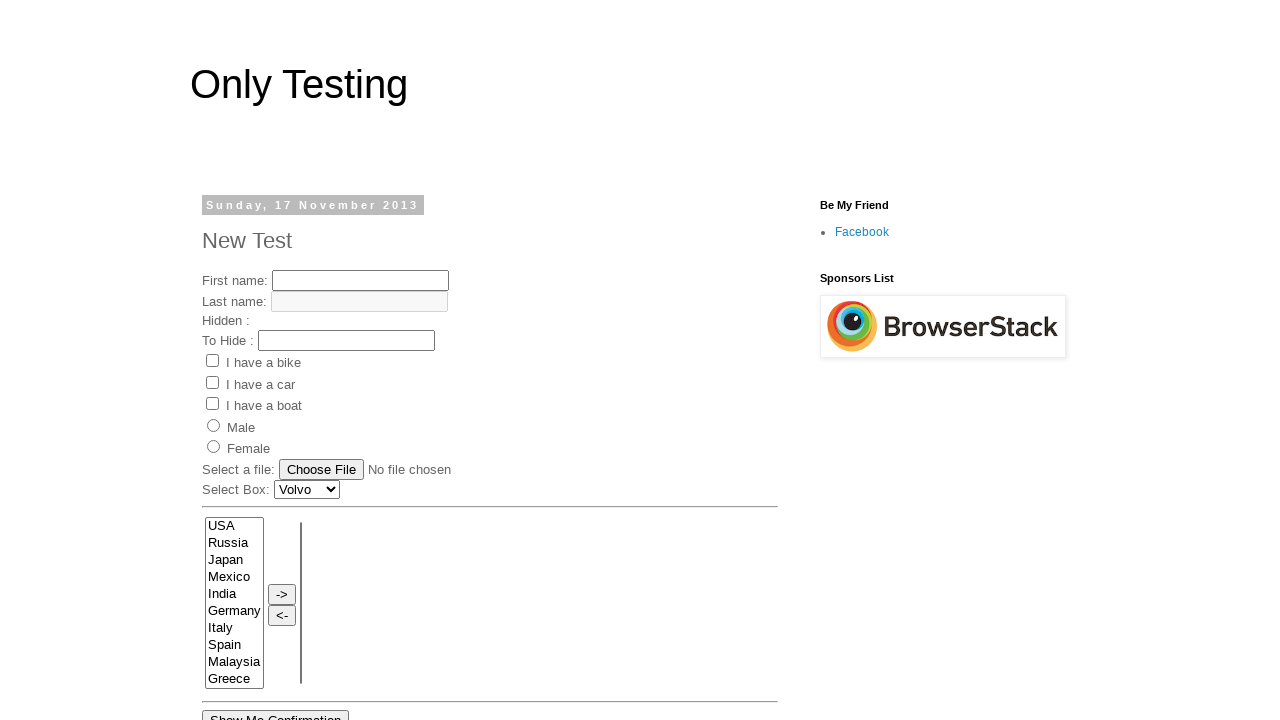

Checked submit button enabled state: button is disabled
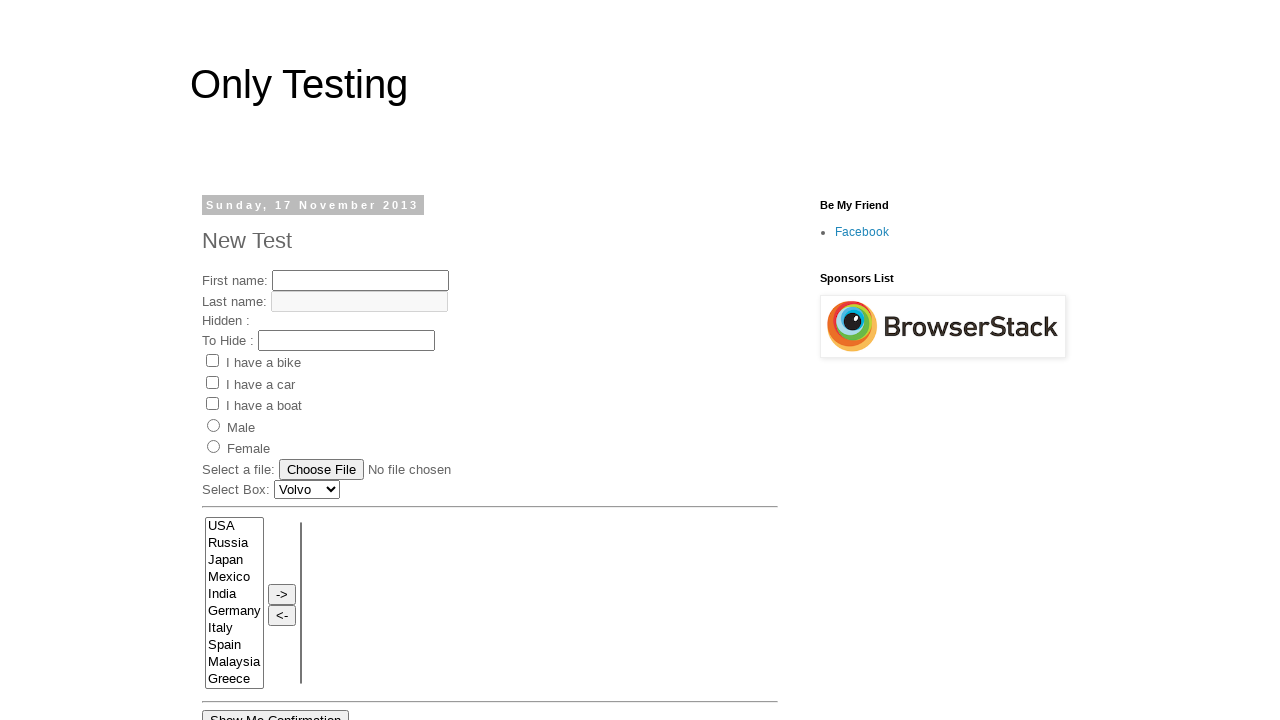

Waited 500ms before rechecking button state
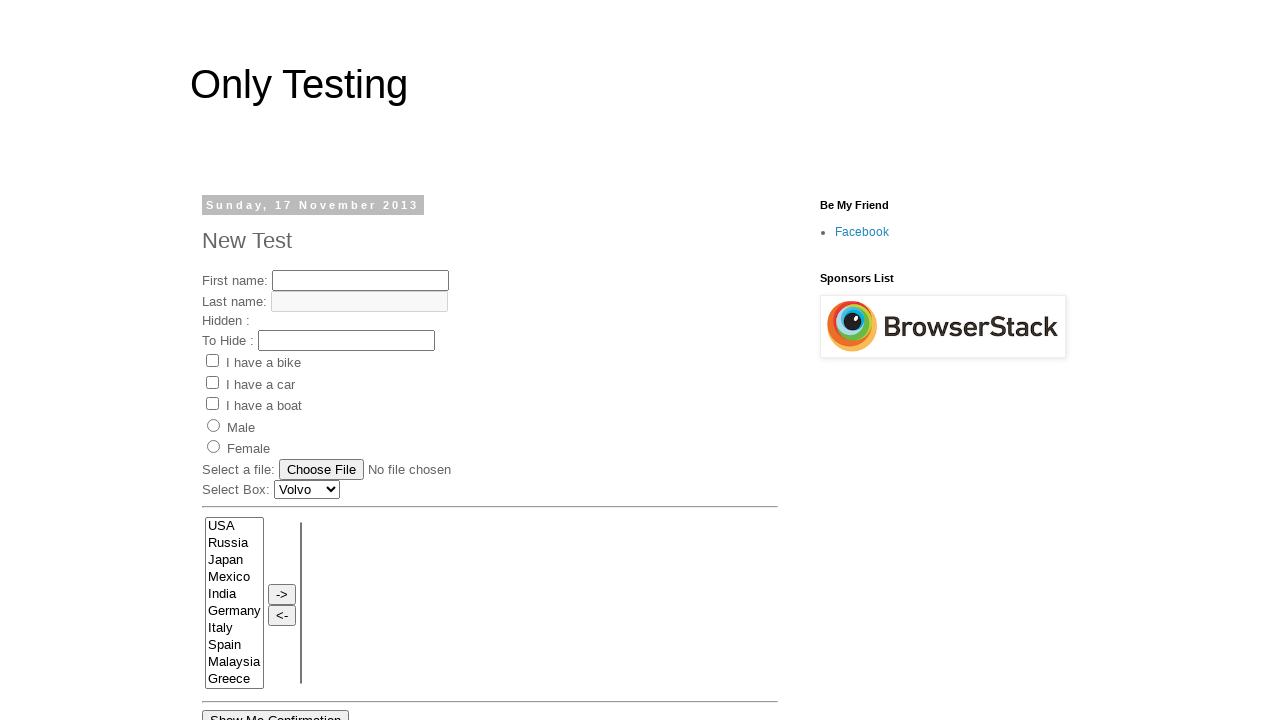

Checked submit button enabled state: button is disabled
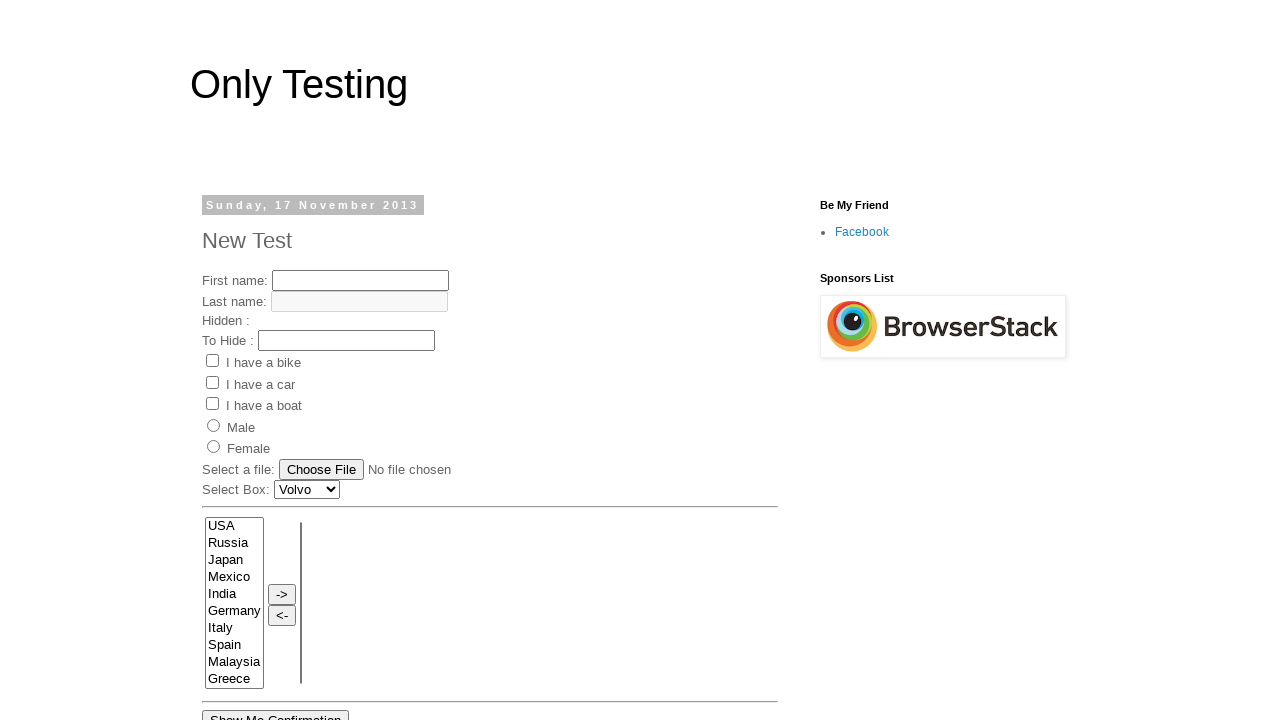

Waited 500ms before rechecking button state
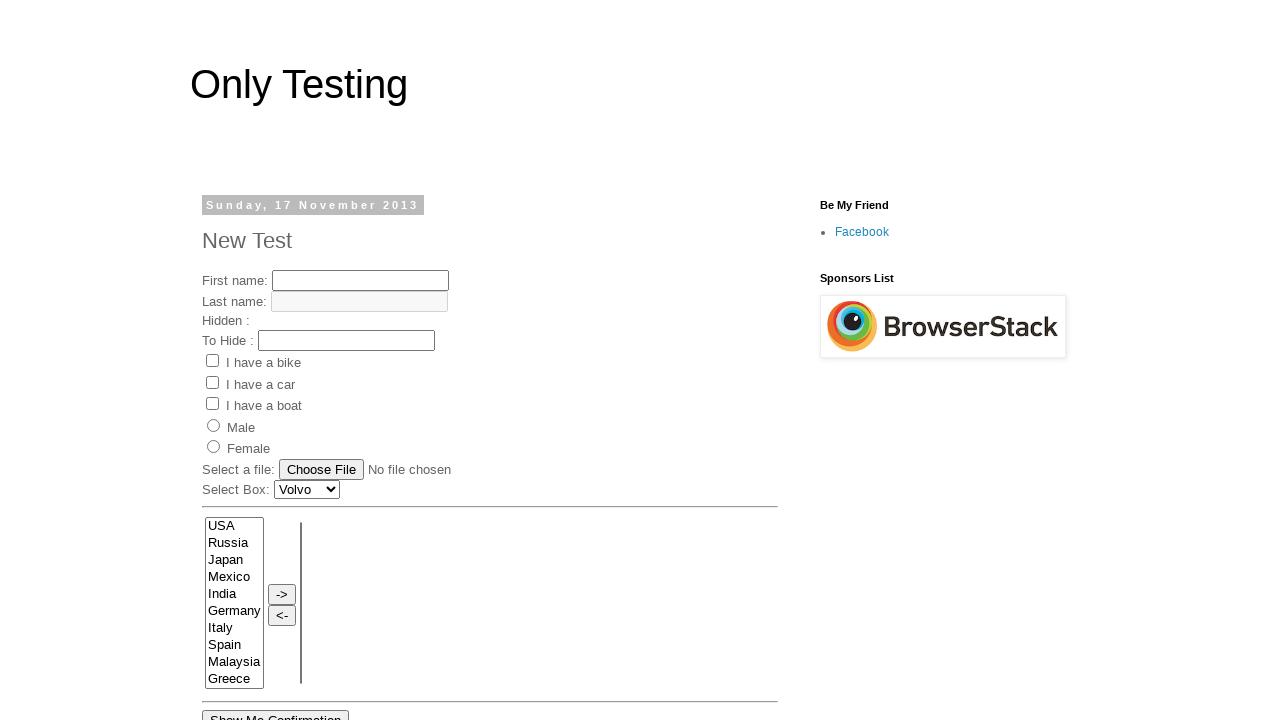

Checked submit button enabled state: button is disabled
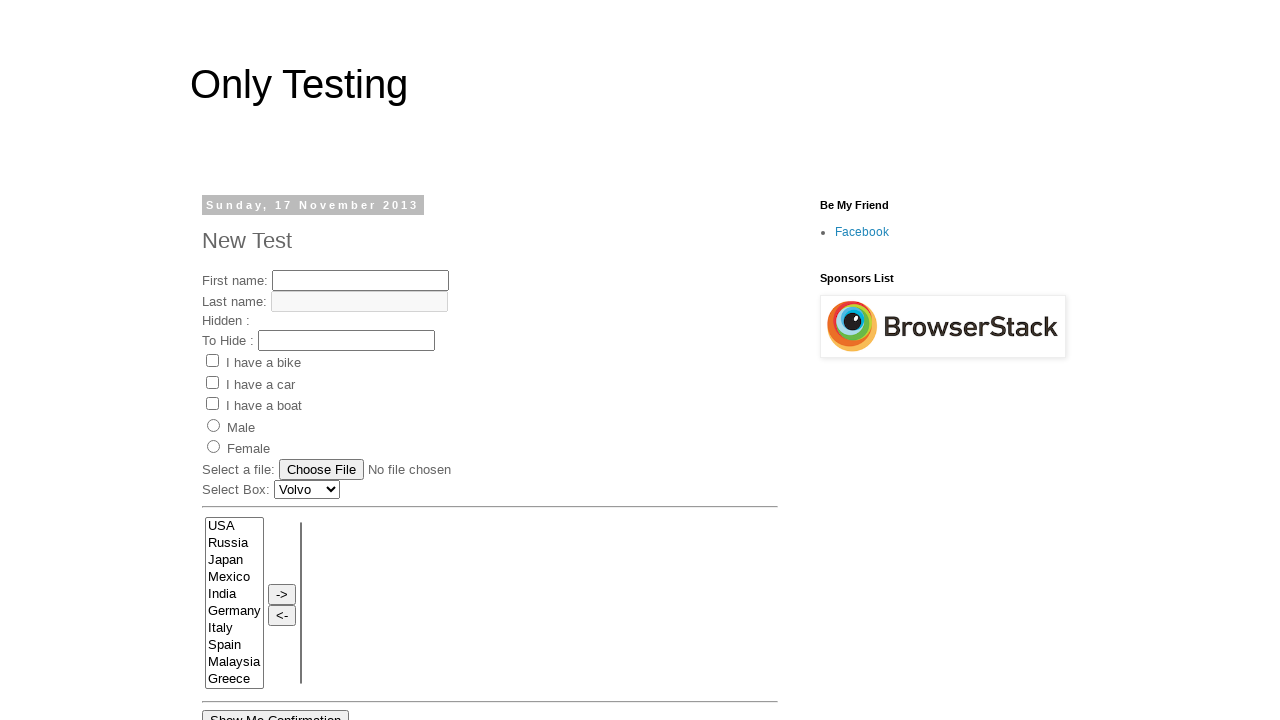

Waited 500ms before rechecking button state
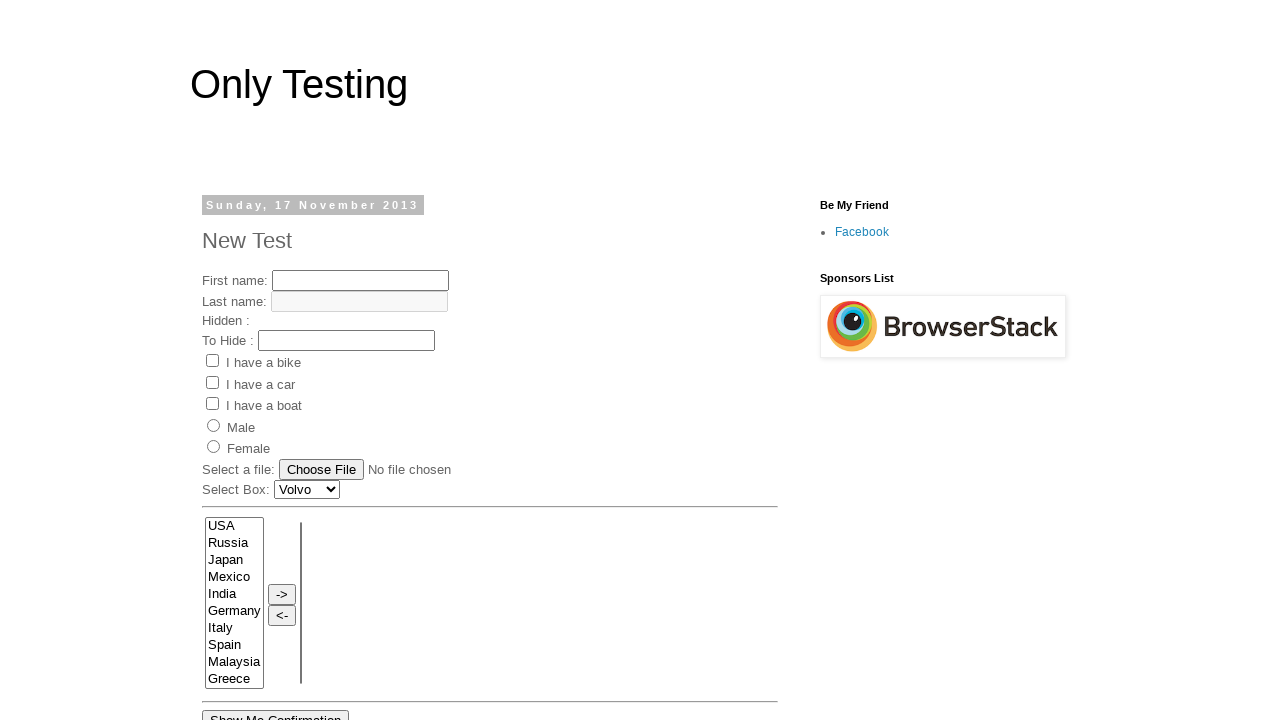

Checked submit button enabled state: button is disabled
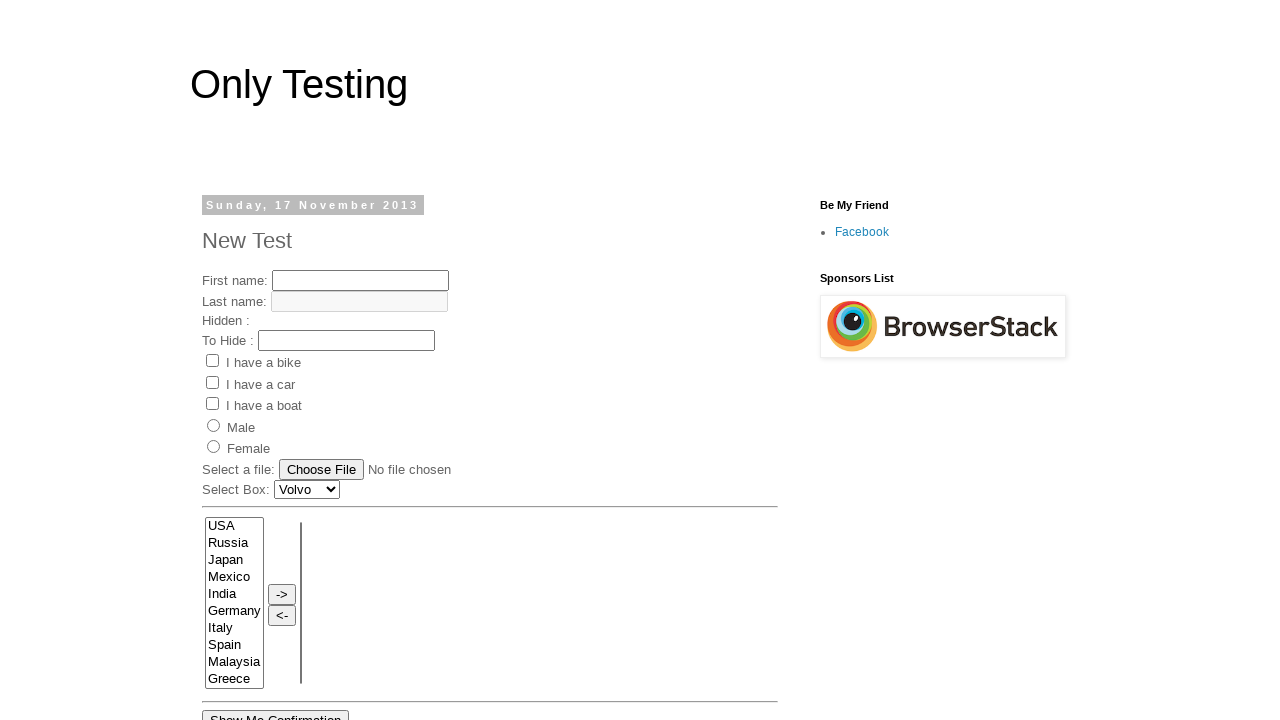

Waited 500ms before rechecking button state
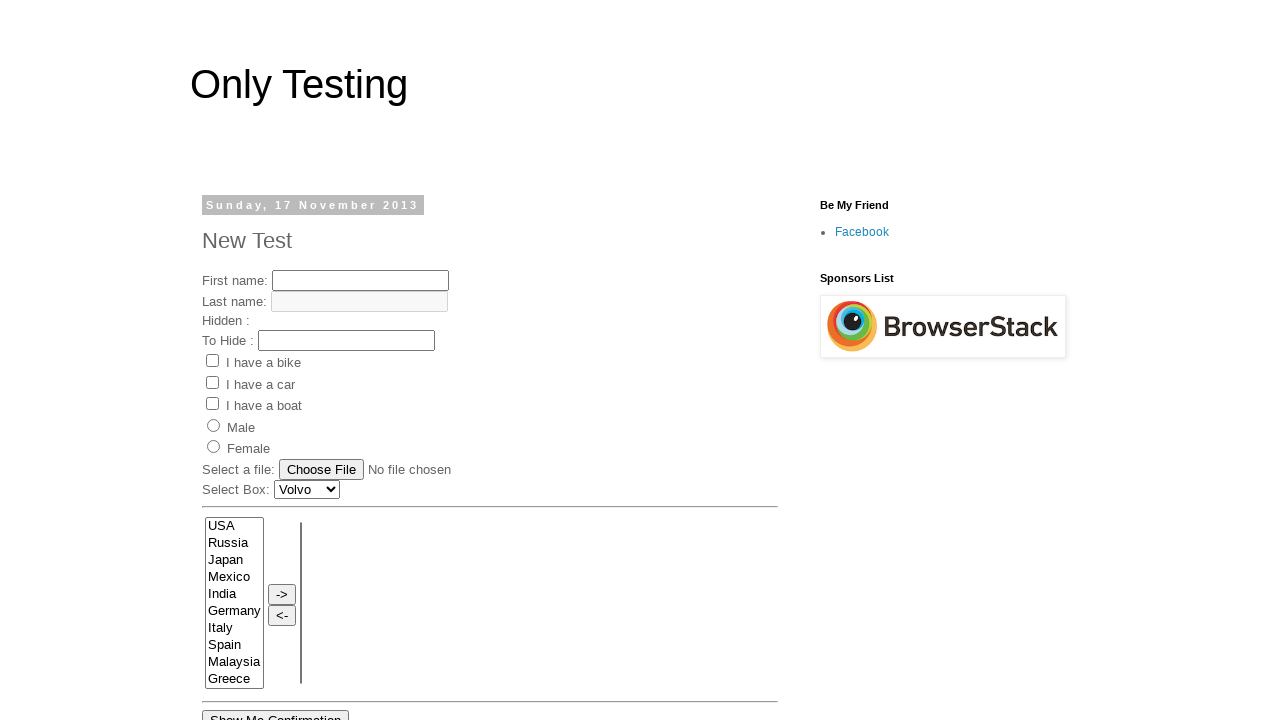

Checked submit button enabled state: button is disabled
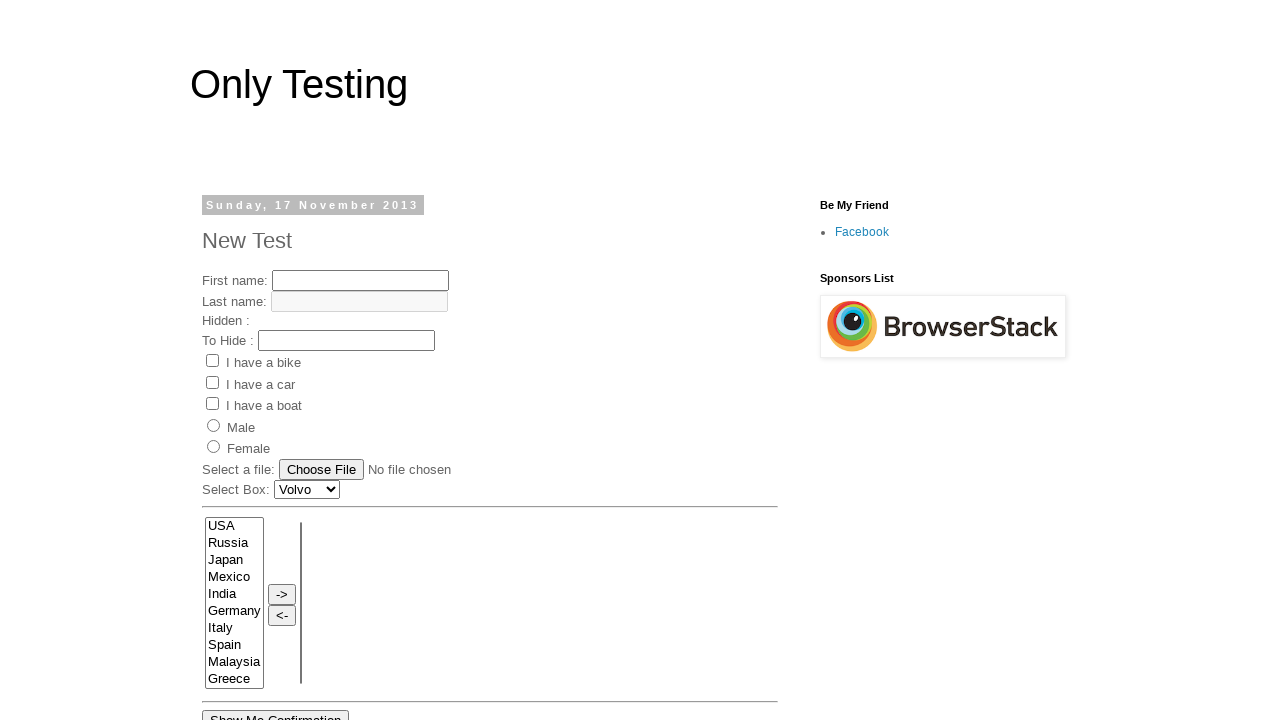

Waited 500ms before rechecking button state
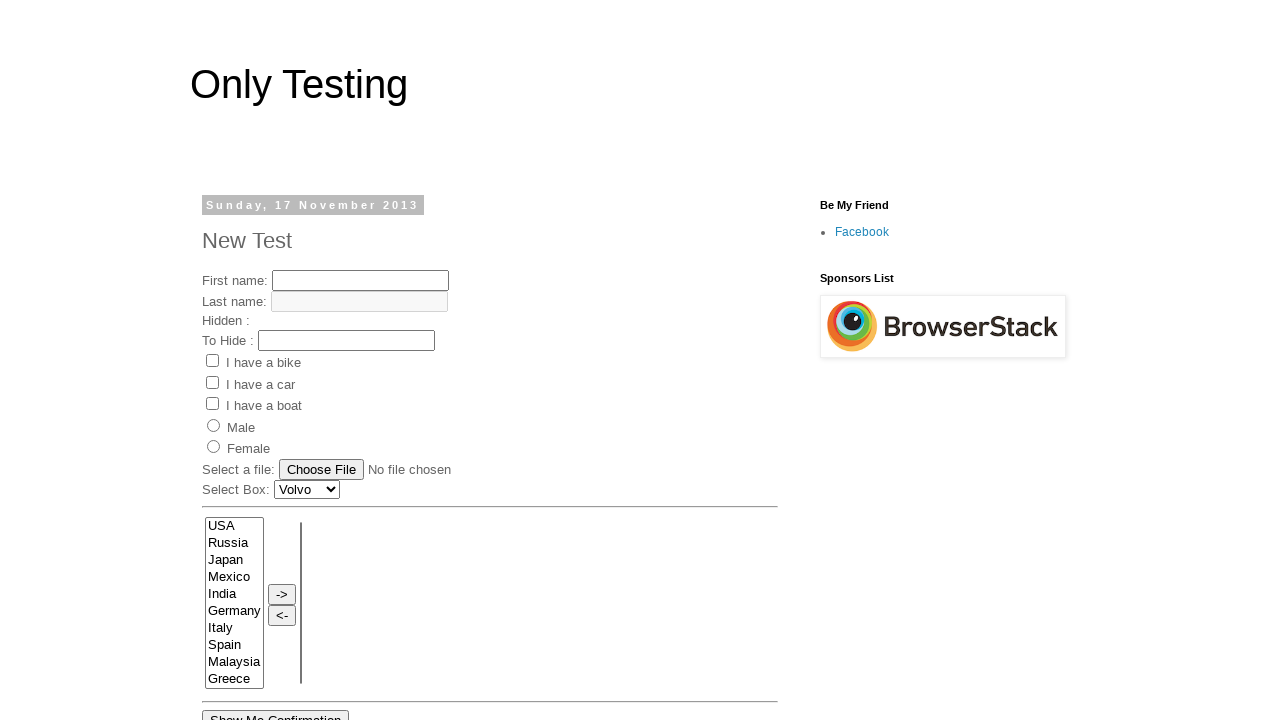

Checked submit button enabled state: button is disabled
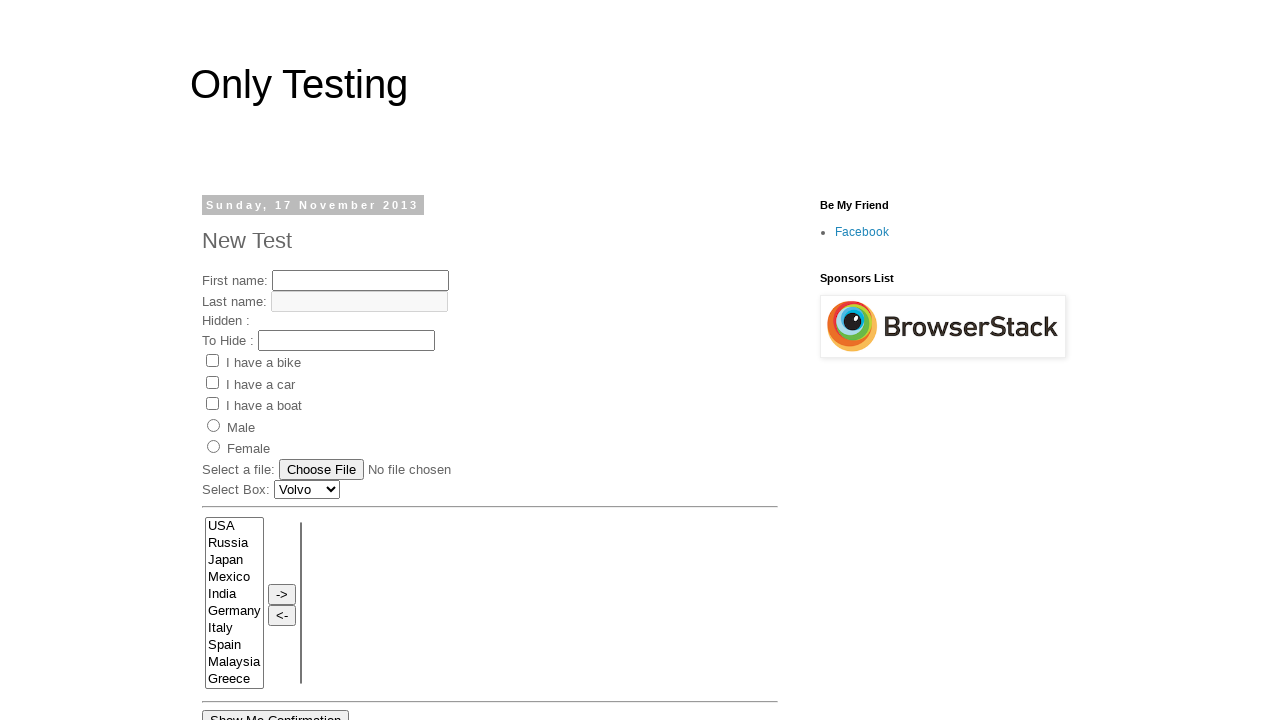

Waited 500ms before rechecking button state
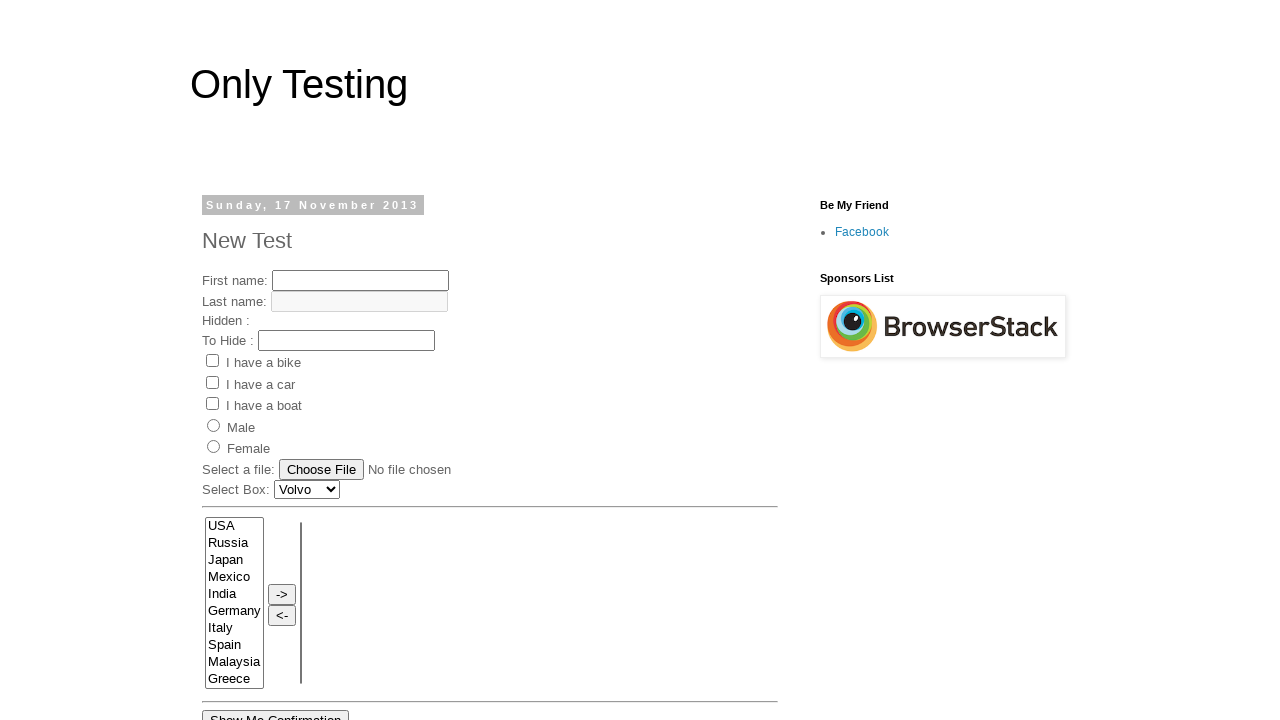

Checked submit button enabled state: button is disabled
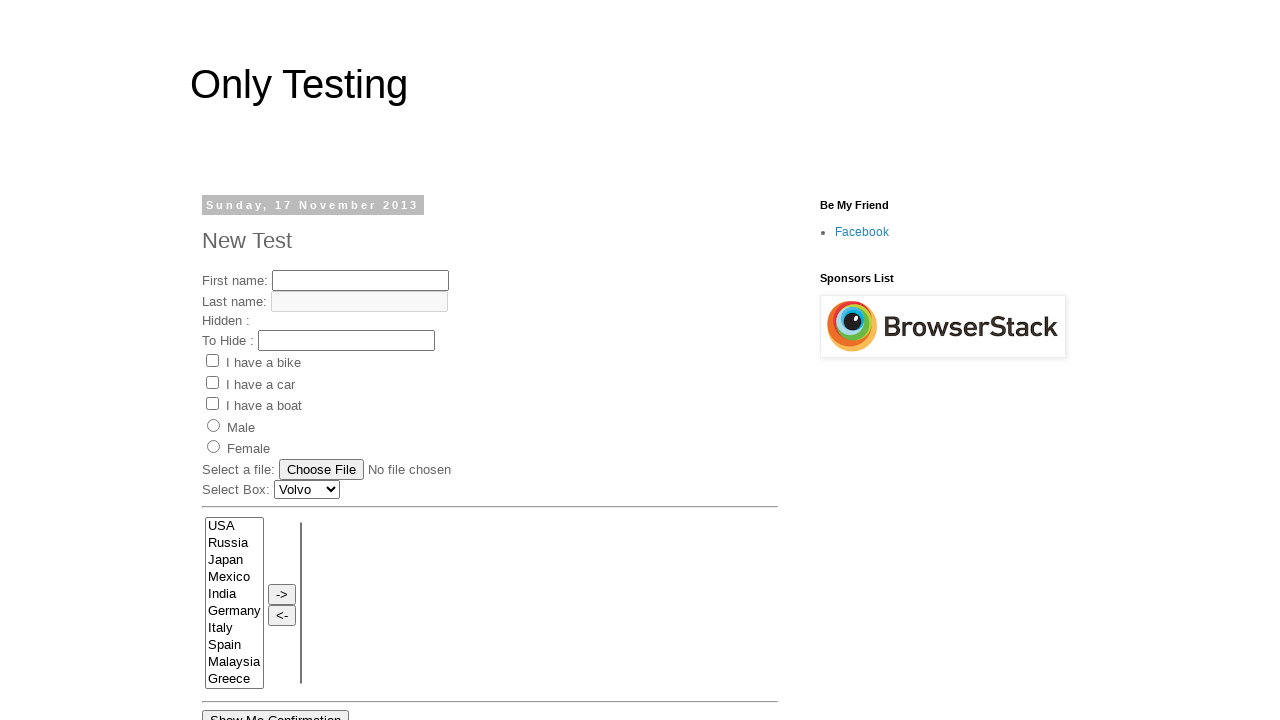

Waited 500ms before rechecking button state
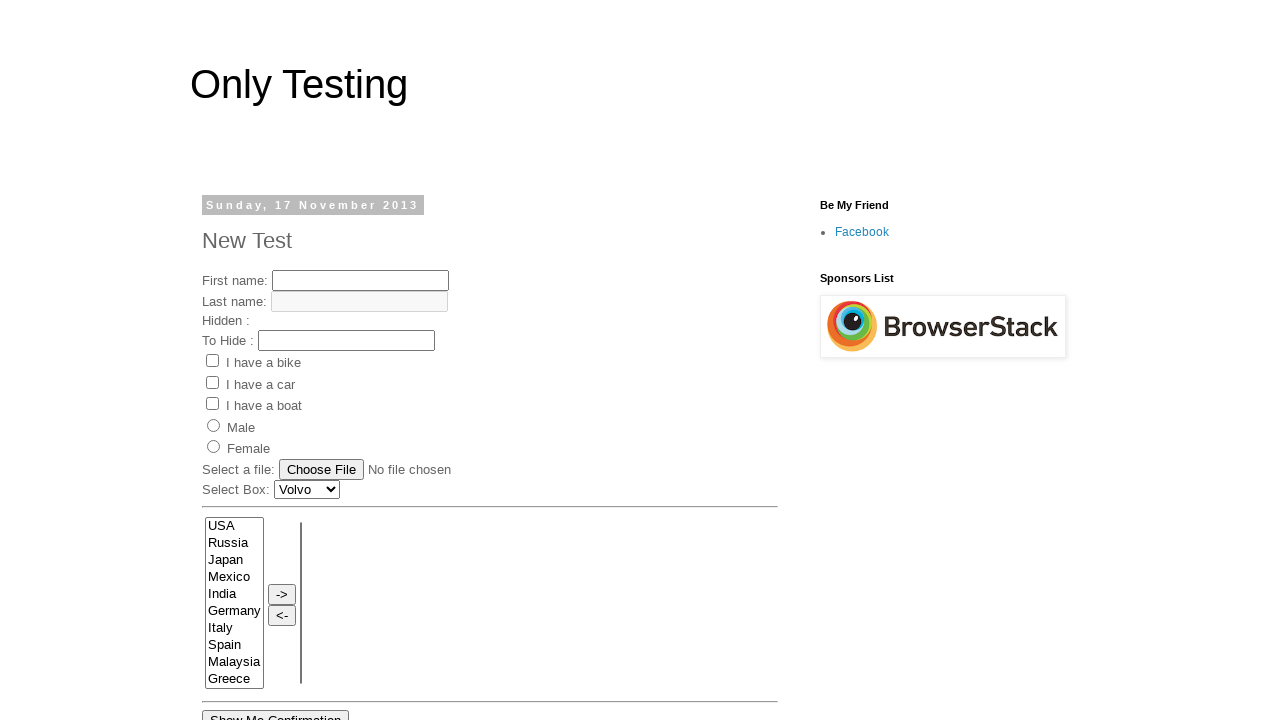

Checked submit button enabled state: button is enabled
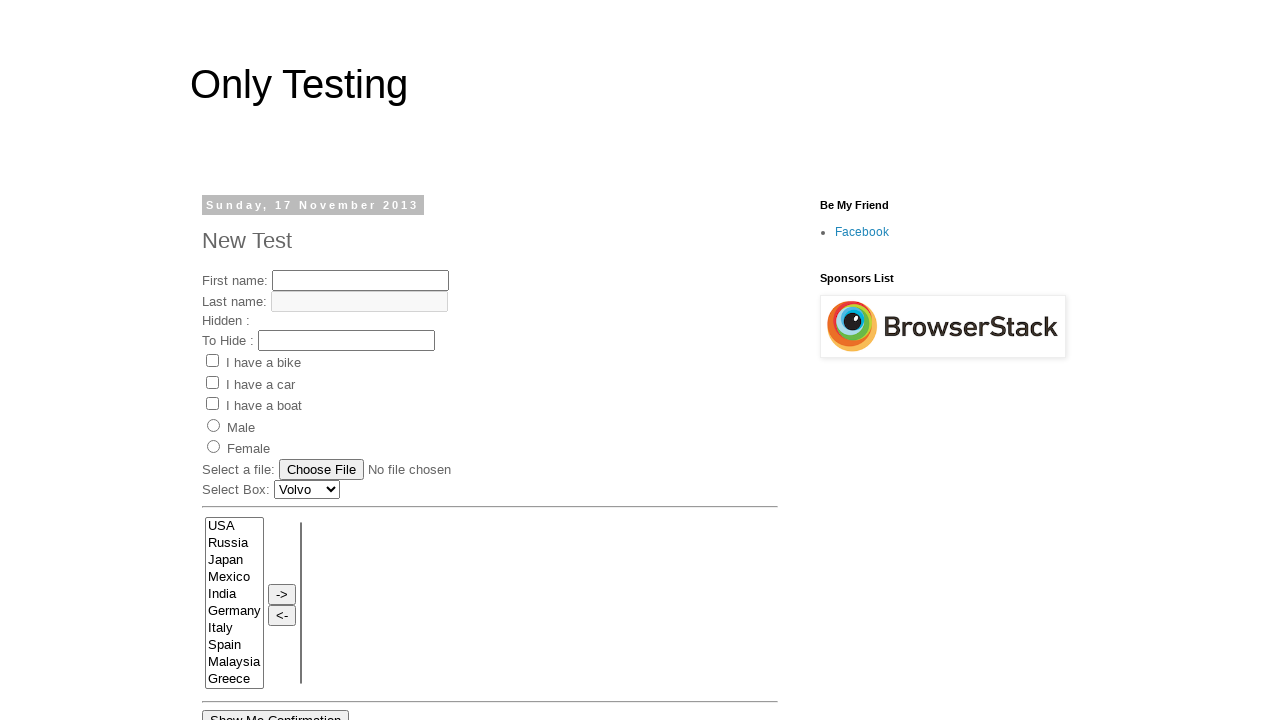

Clicked submit button at (434, 361) on #submitButton
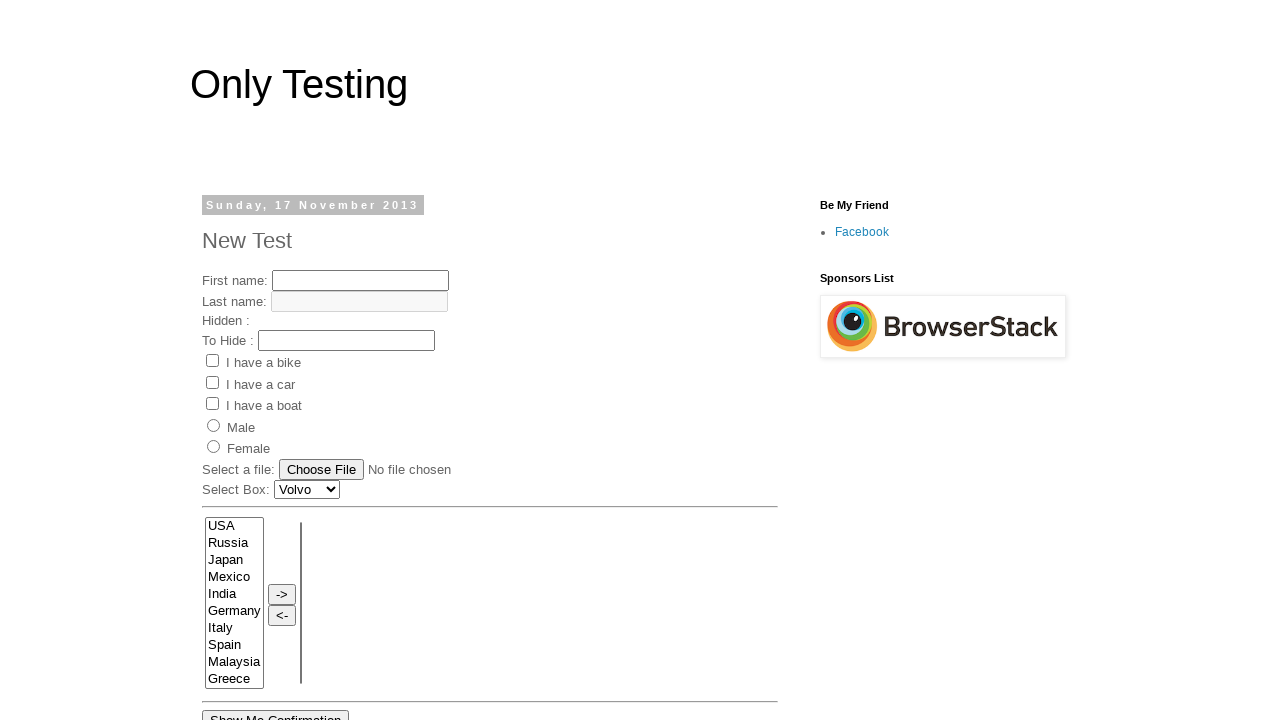

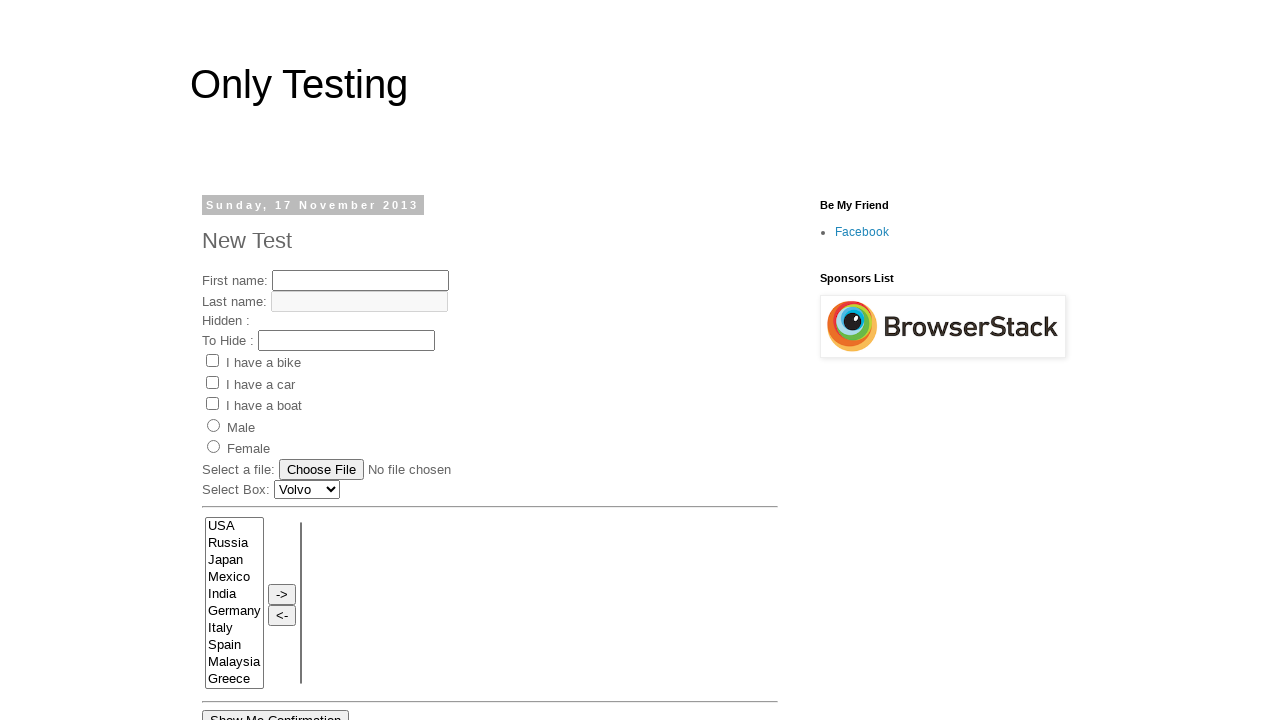